Navigates to a frames demo page, switches to an iframe to interact with its content, then switches back to the main window

Starting URL: https://demoqa.com/frames

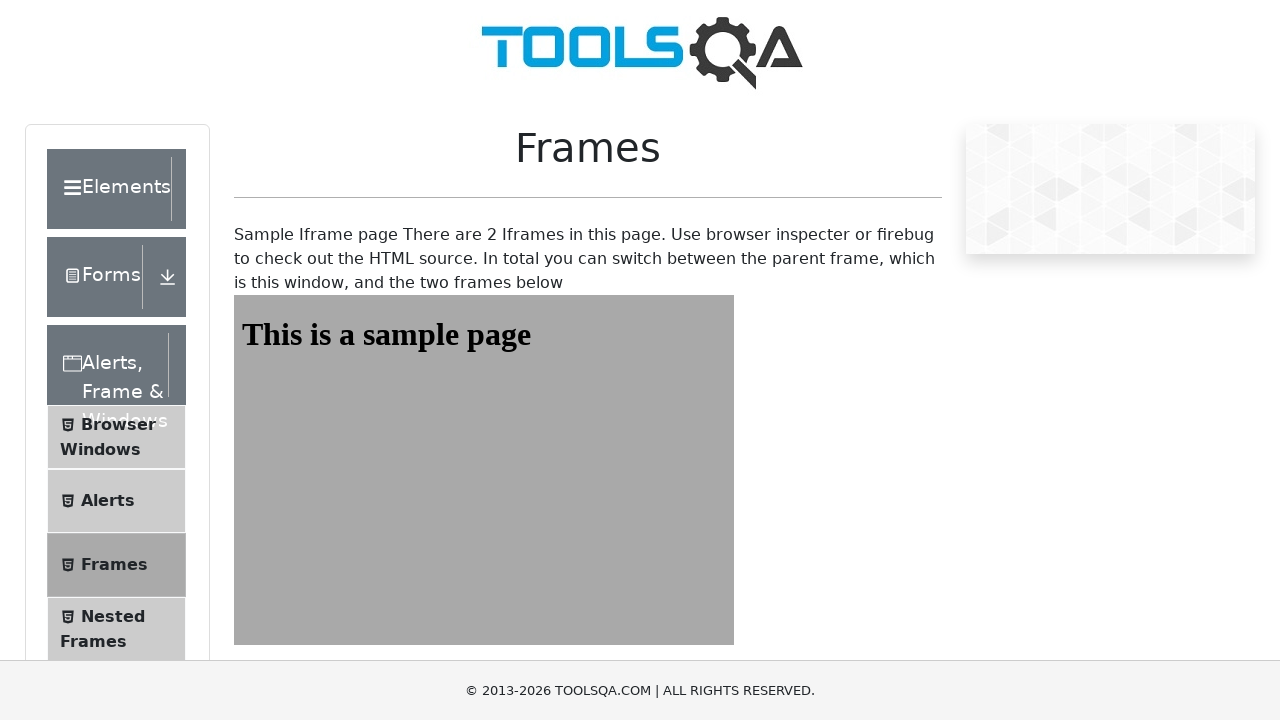

Navigated to frames demo page
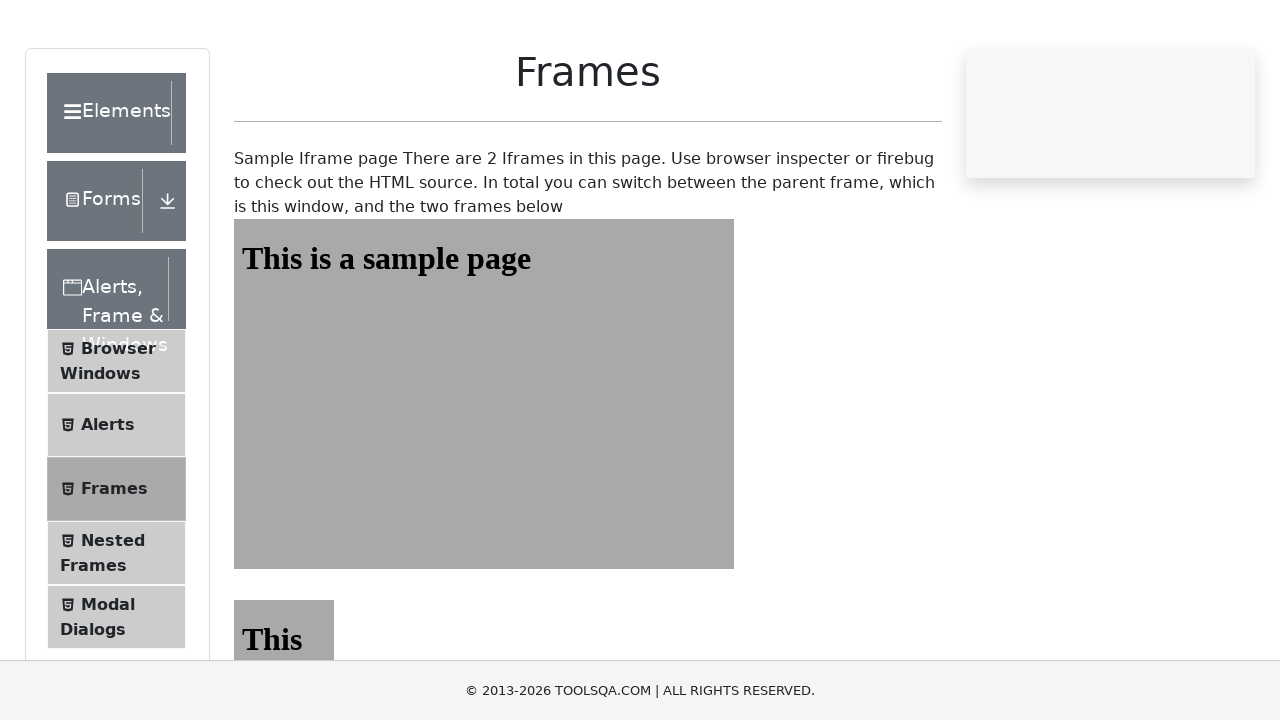

Frame element #frame1 is available
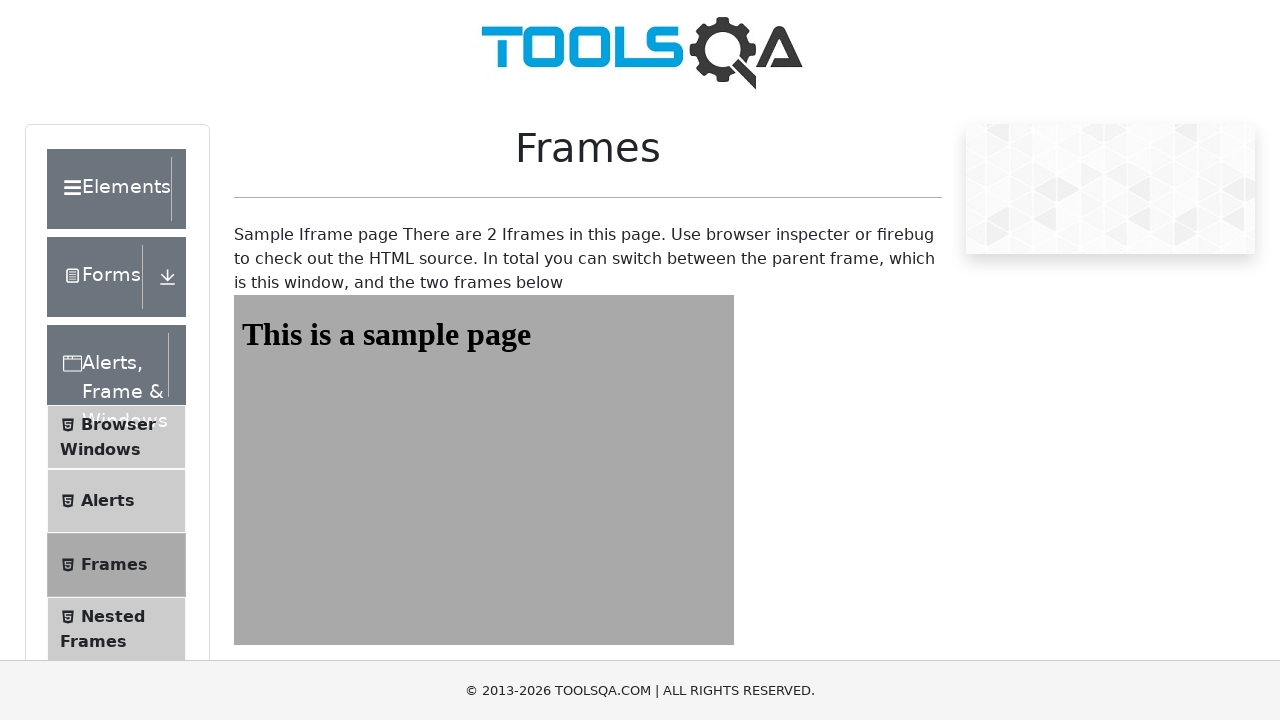

Switched to iframe #frame1
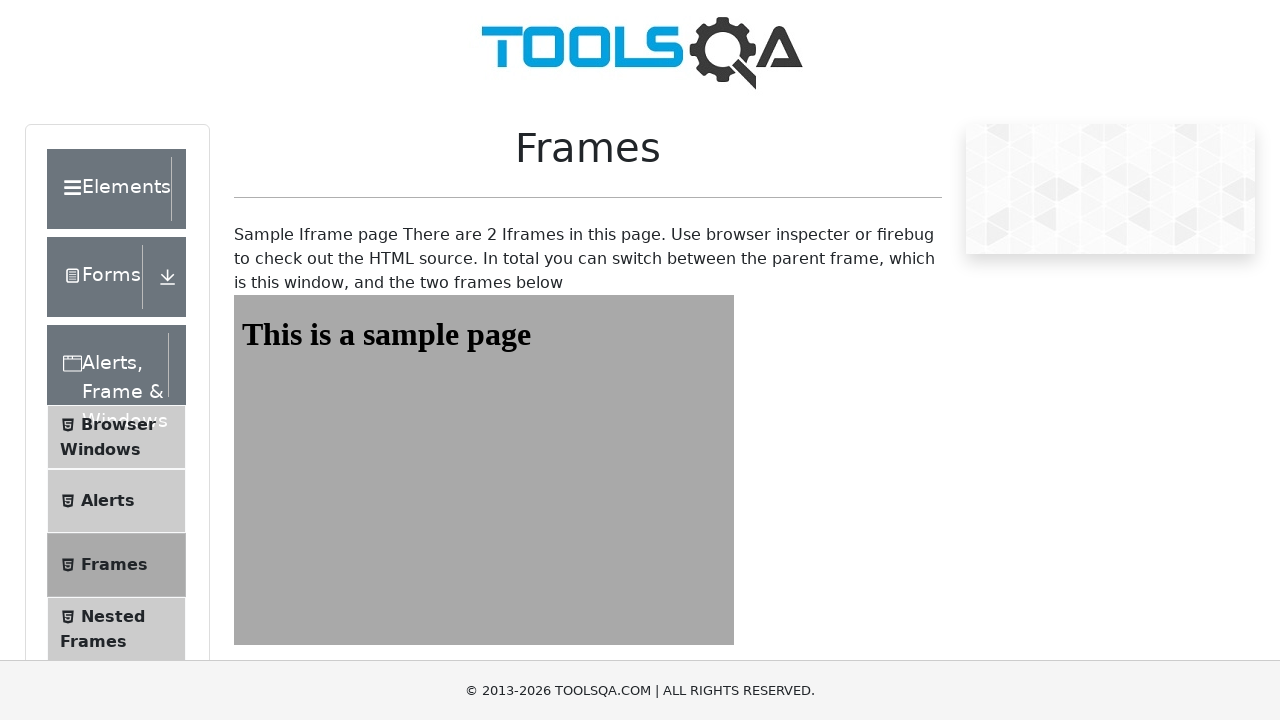

Retrieved text from iframe heading: 'This is a sample page'
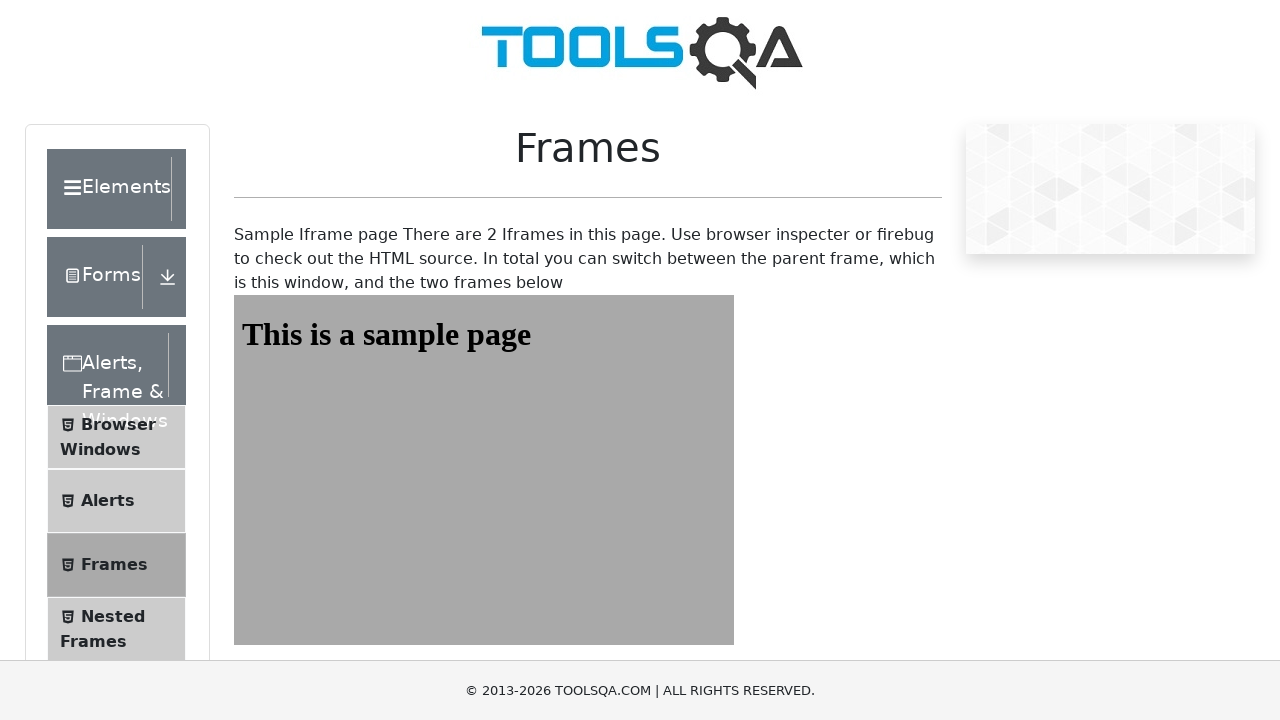

Switched back to main window and retrieved framesWrapper text
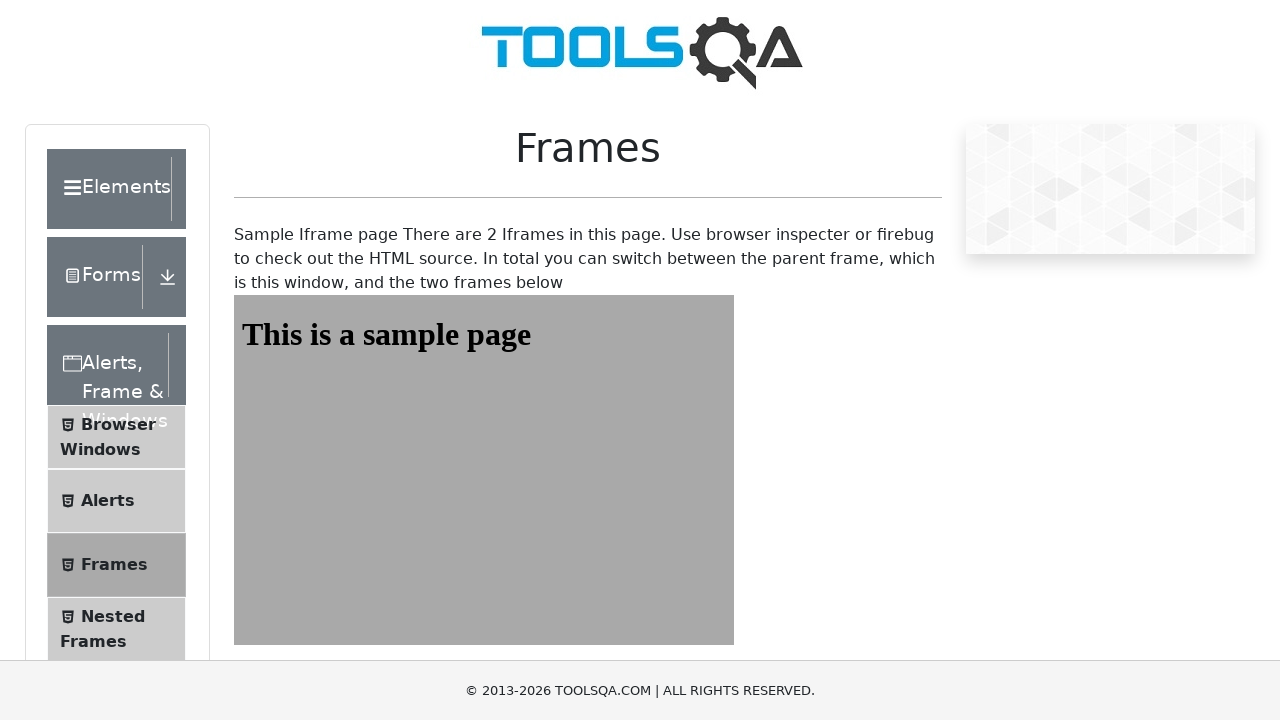

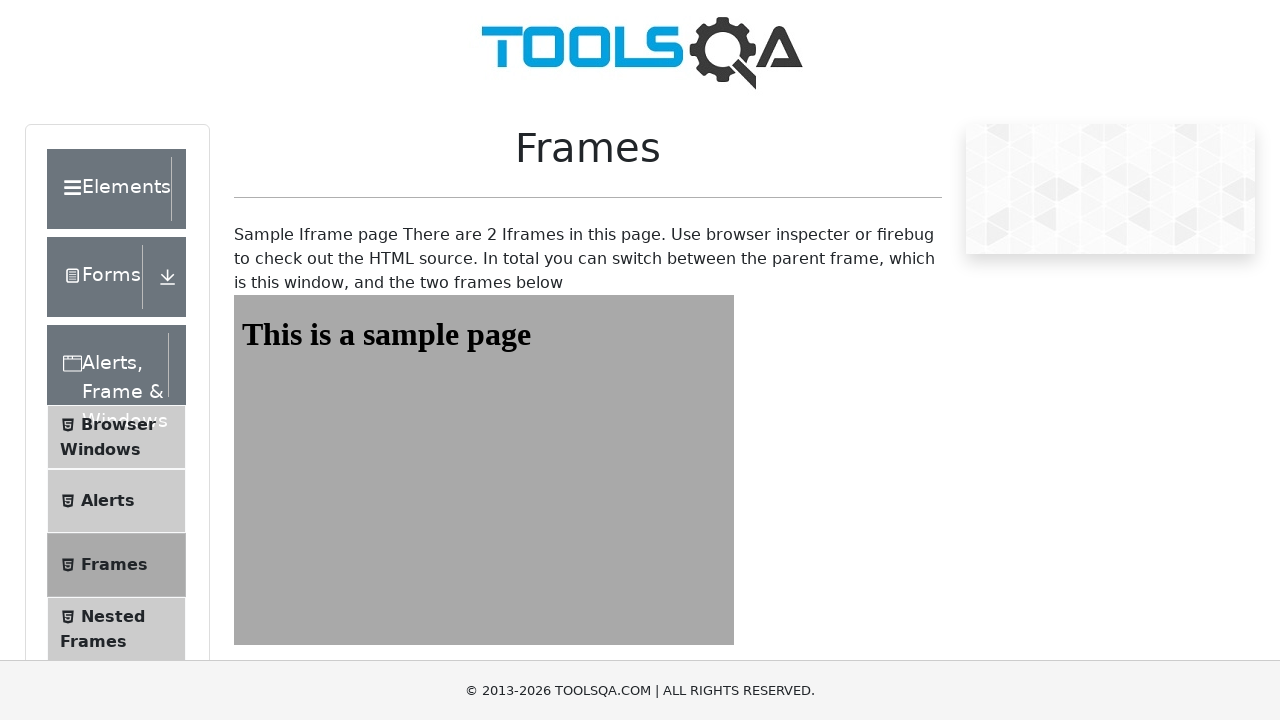